Tests multi-tab browser functionality by opening a new tab, navigating to a different URL in that tab, and switching between the parent and child tabs to verify navigation works correctly.

Starting URL: https://rahulshettyacademy.com/angularpractice/

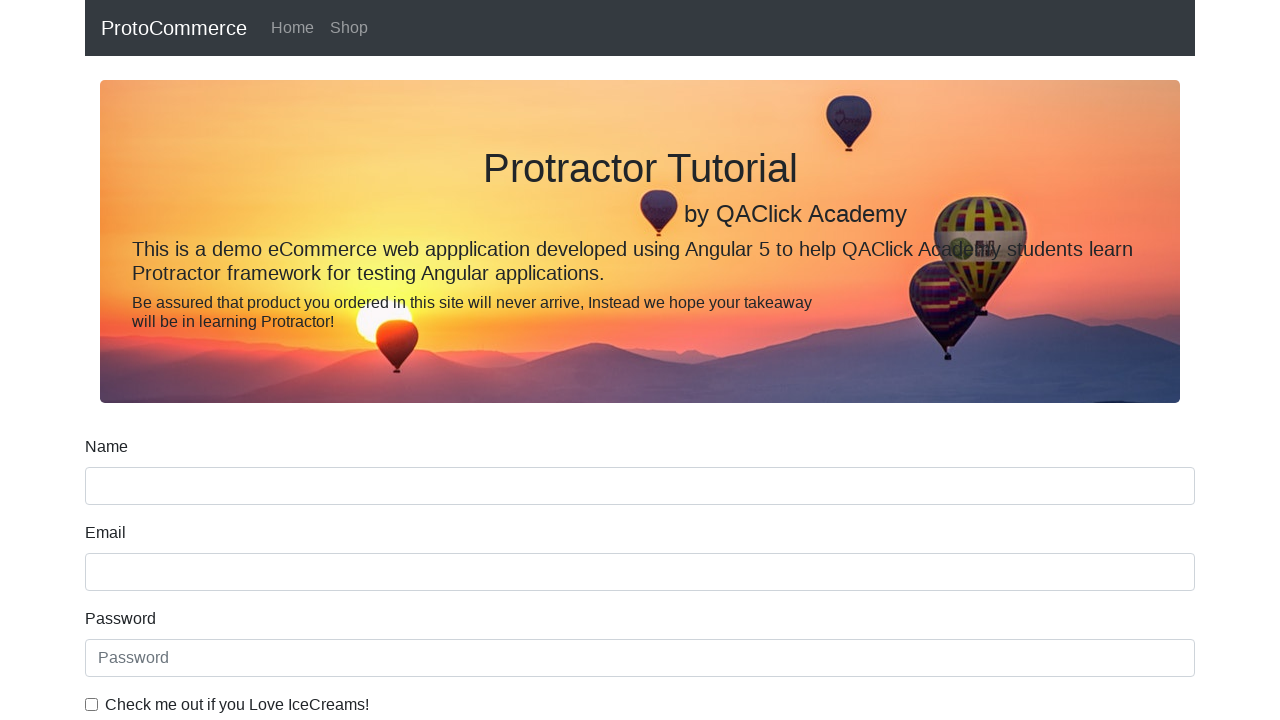

Stored reference to parent tab
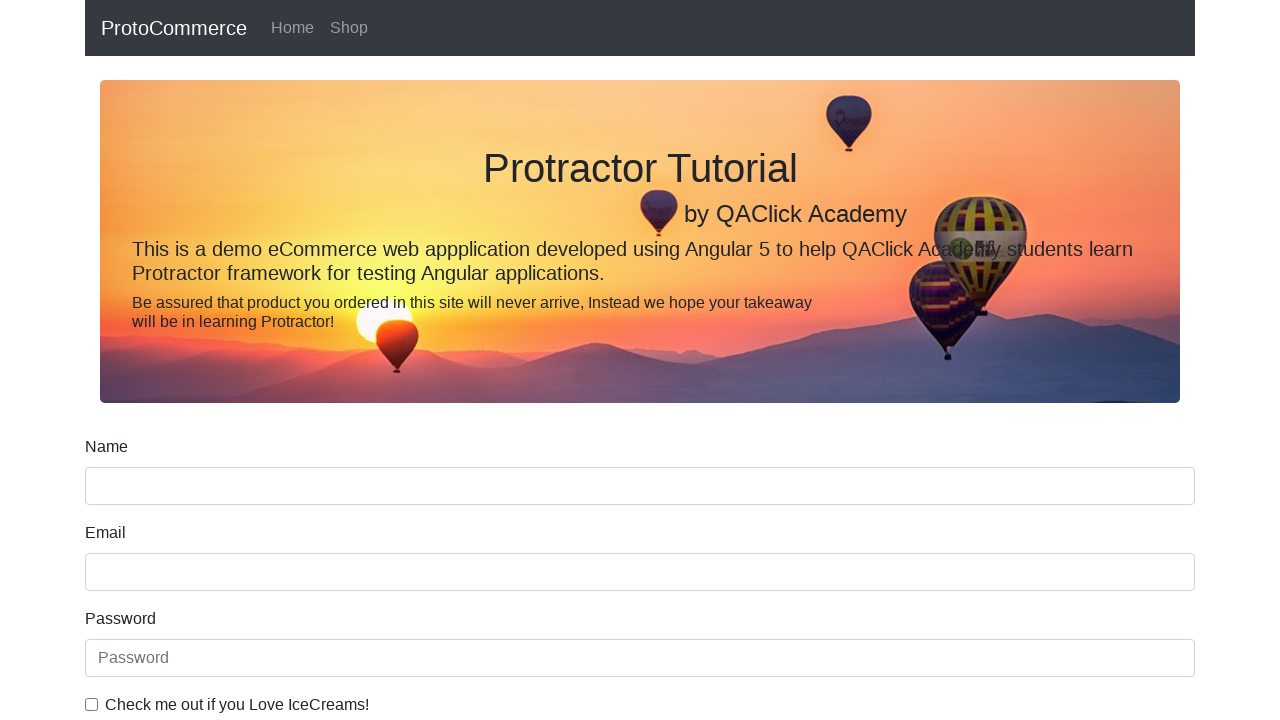

Opened a new tab (child page)
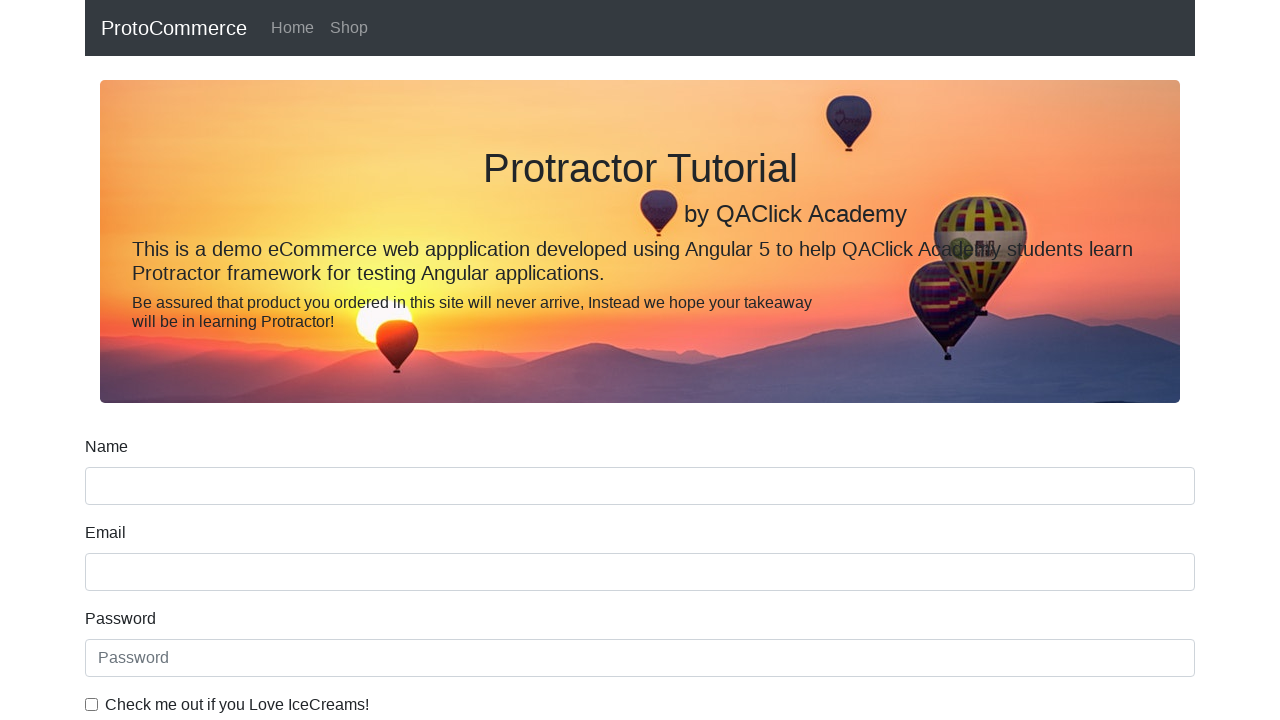

Navigated child tab to https://rahulshettyacademy.com/
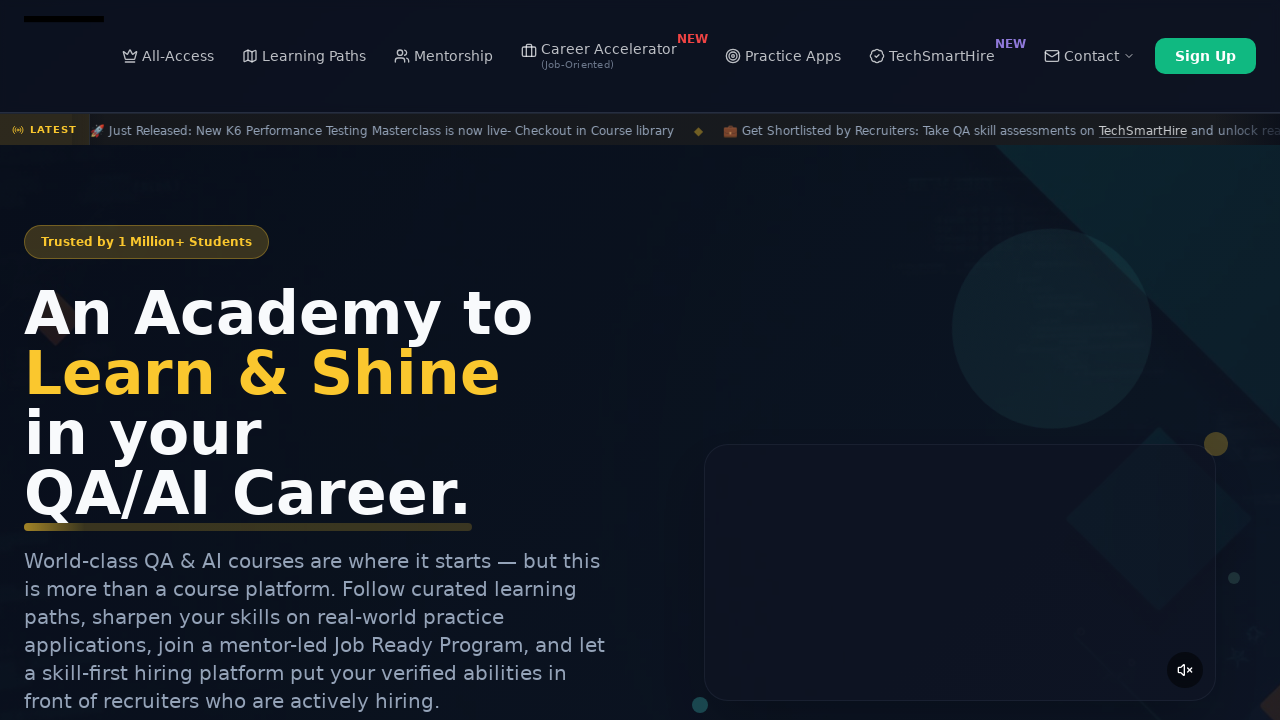

Retrieved child tab title: Rahul Shetty Academy | QA Automation, Playwright, AI Testing & Online Training
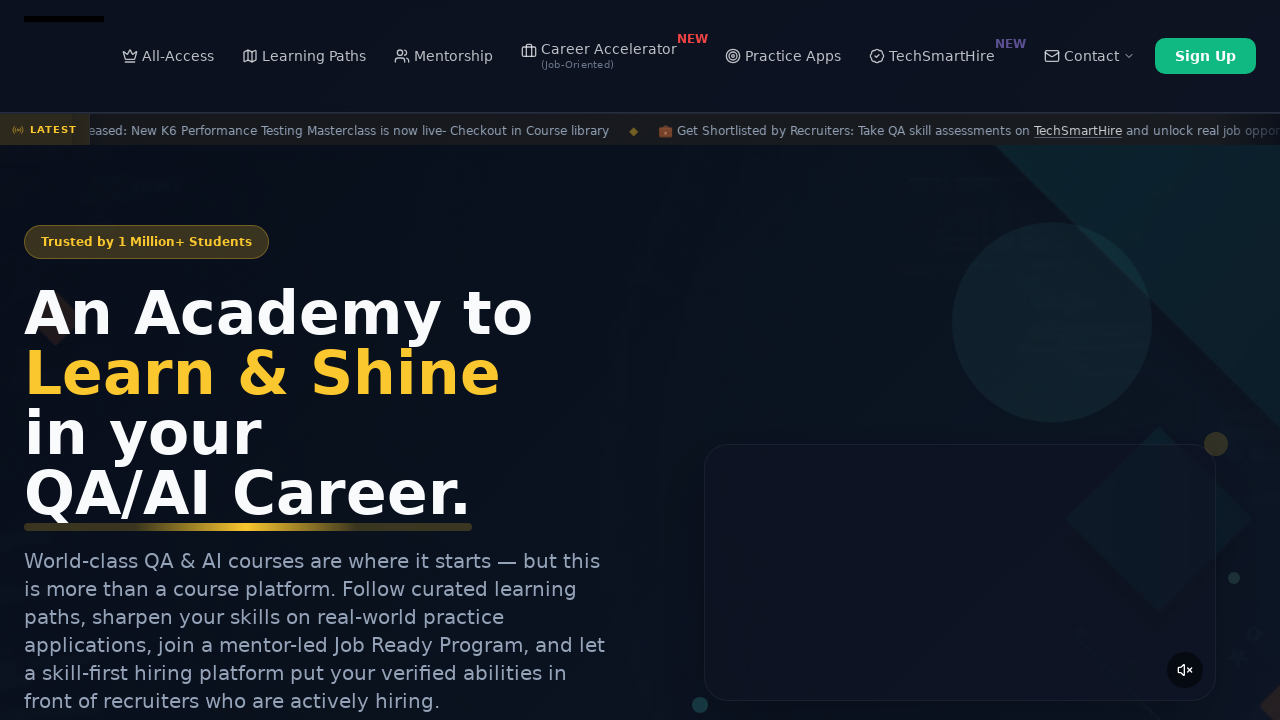

Switched to parent tab
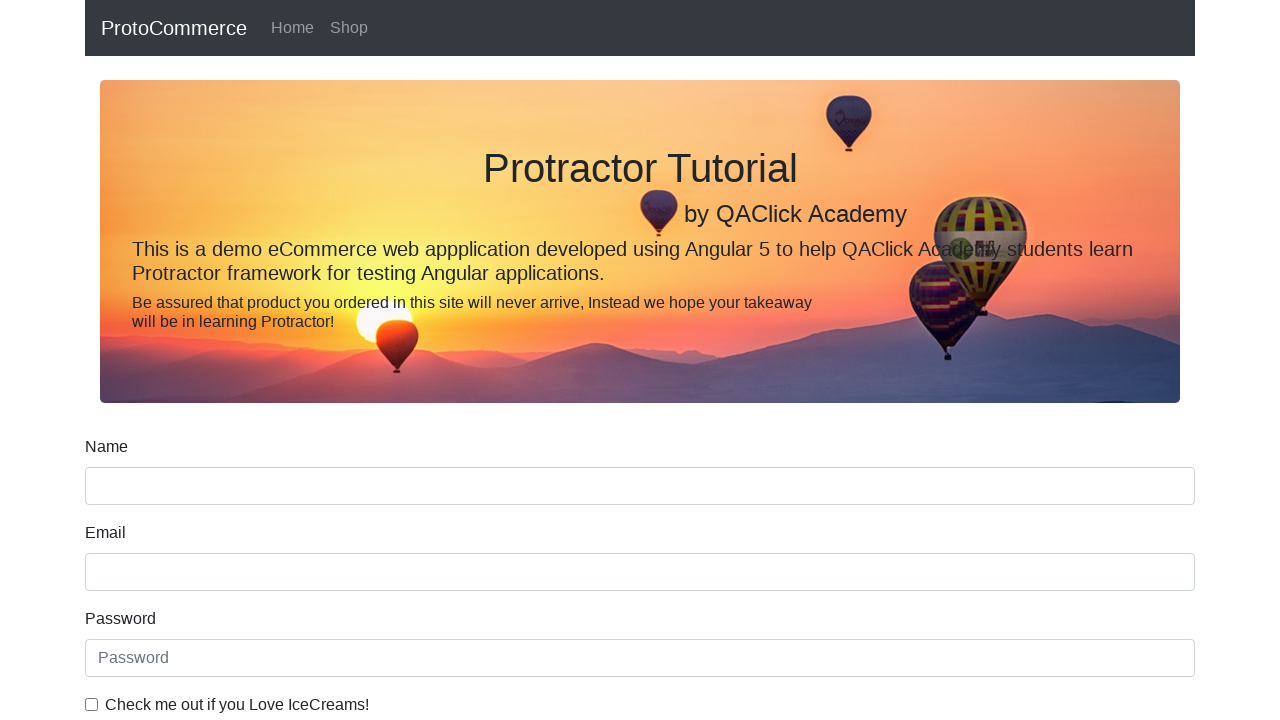

Retrieved parent tab title: ProtoCommerce
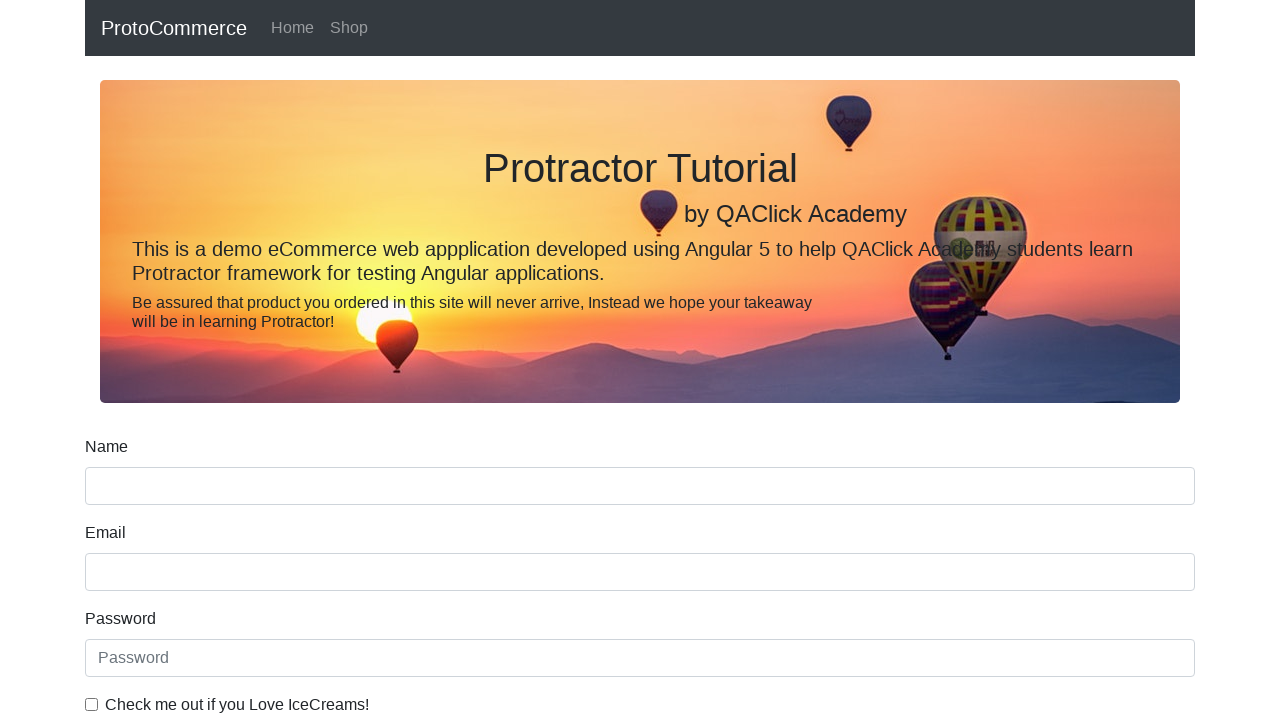

Verified parent page loaded with domcontentloaded state
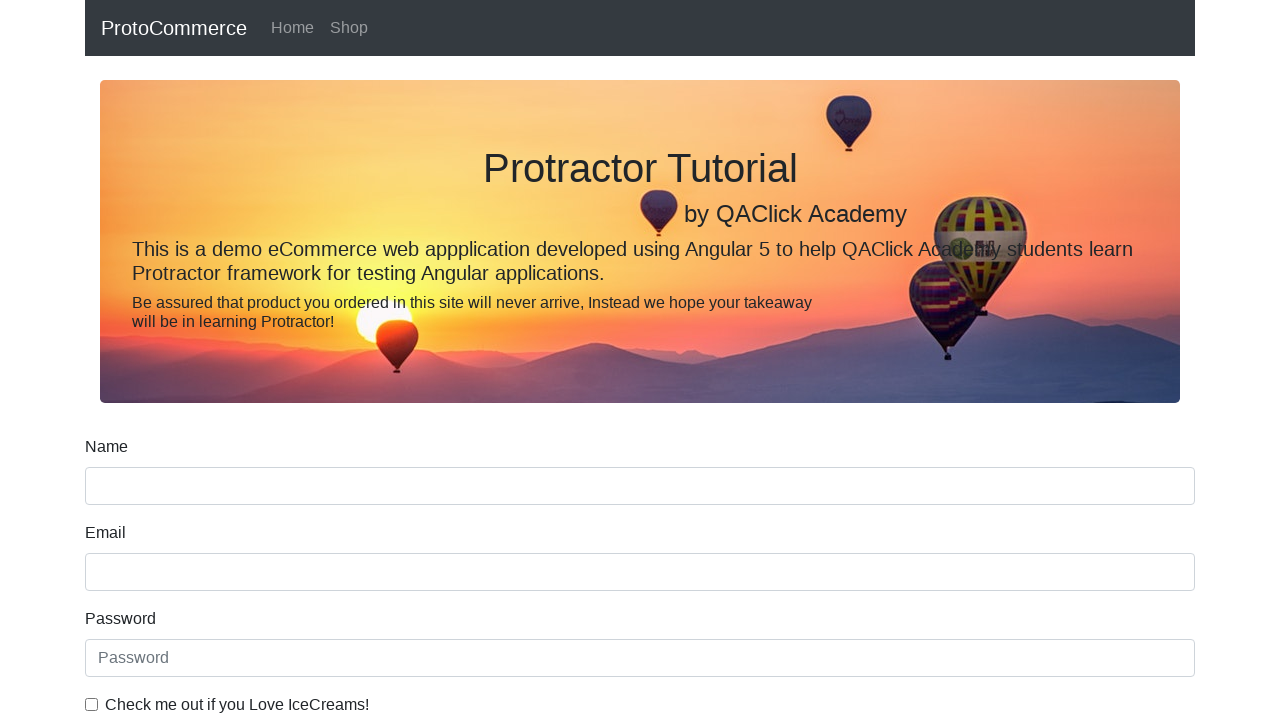

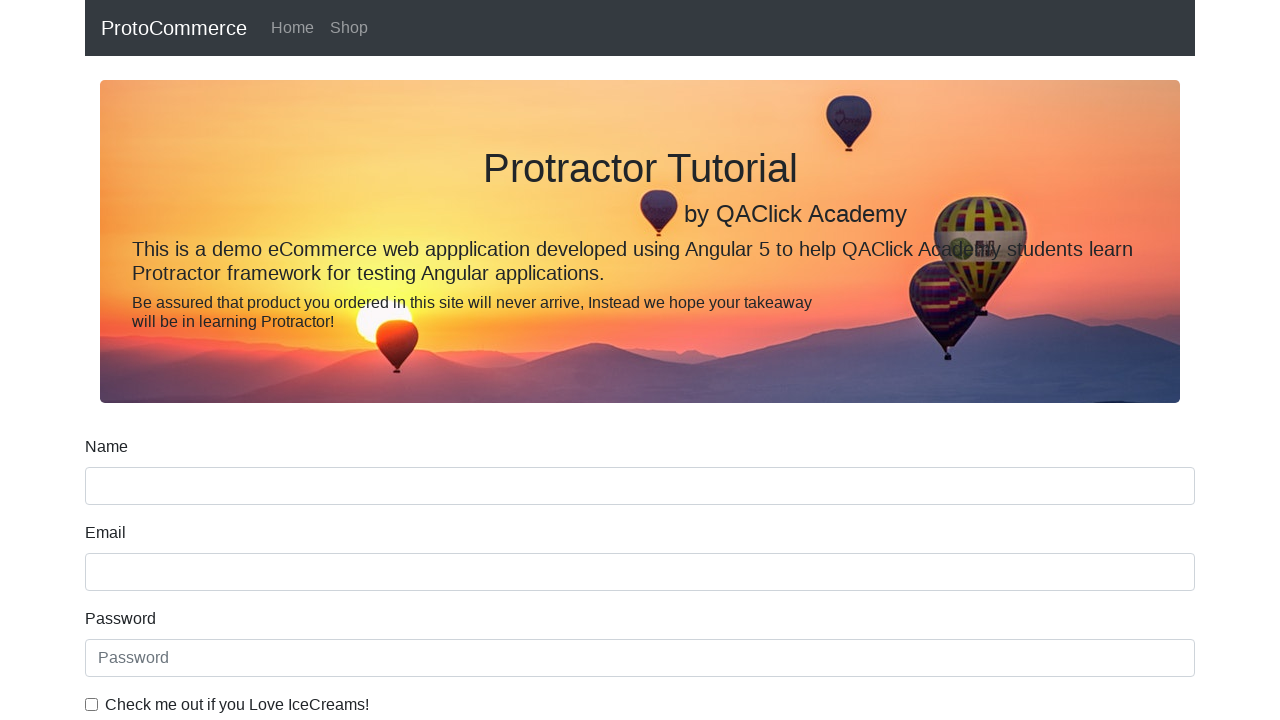